Tests registration form by filling in required fields (first name, last name, email) and submitting the form to verify successful registration

Starting URL: http://suninjuly.github.io/registration1.html

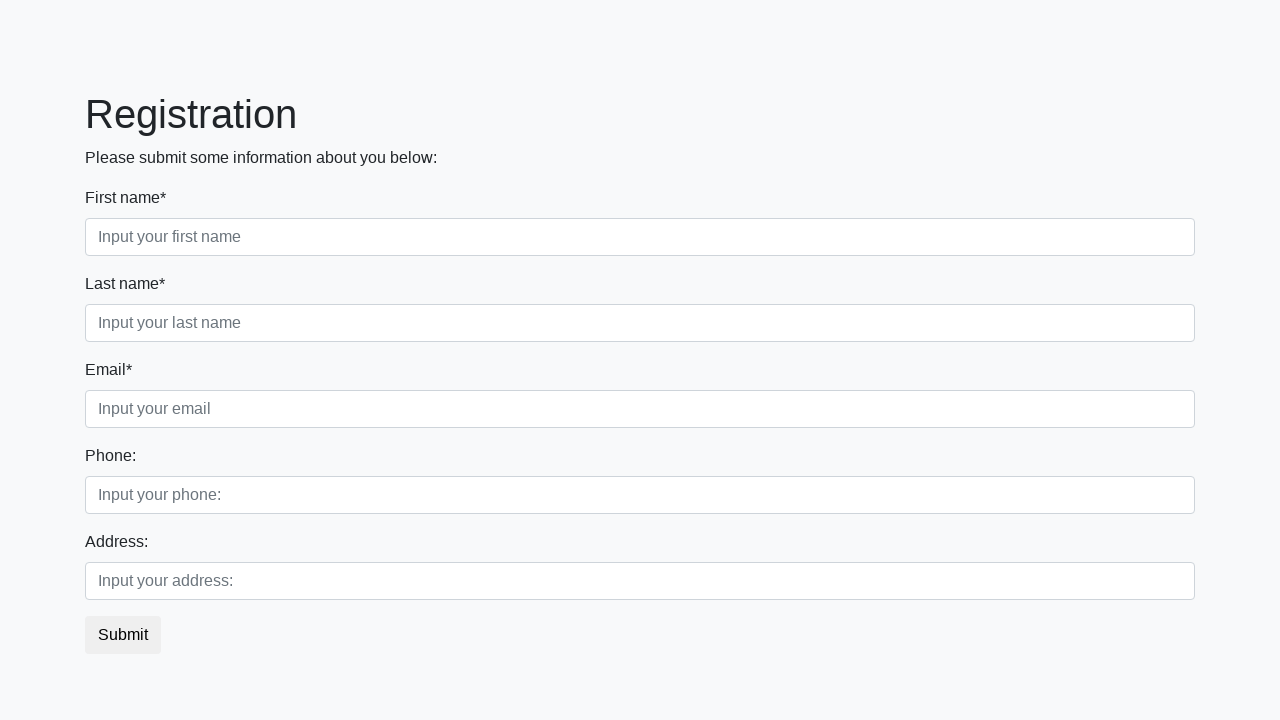

Filled first name field with 'Danil' on //div[@class='first_block']//input[@class='form-control first']
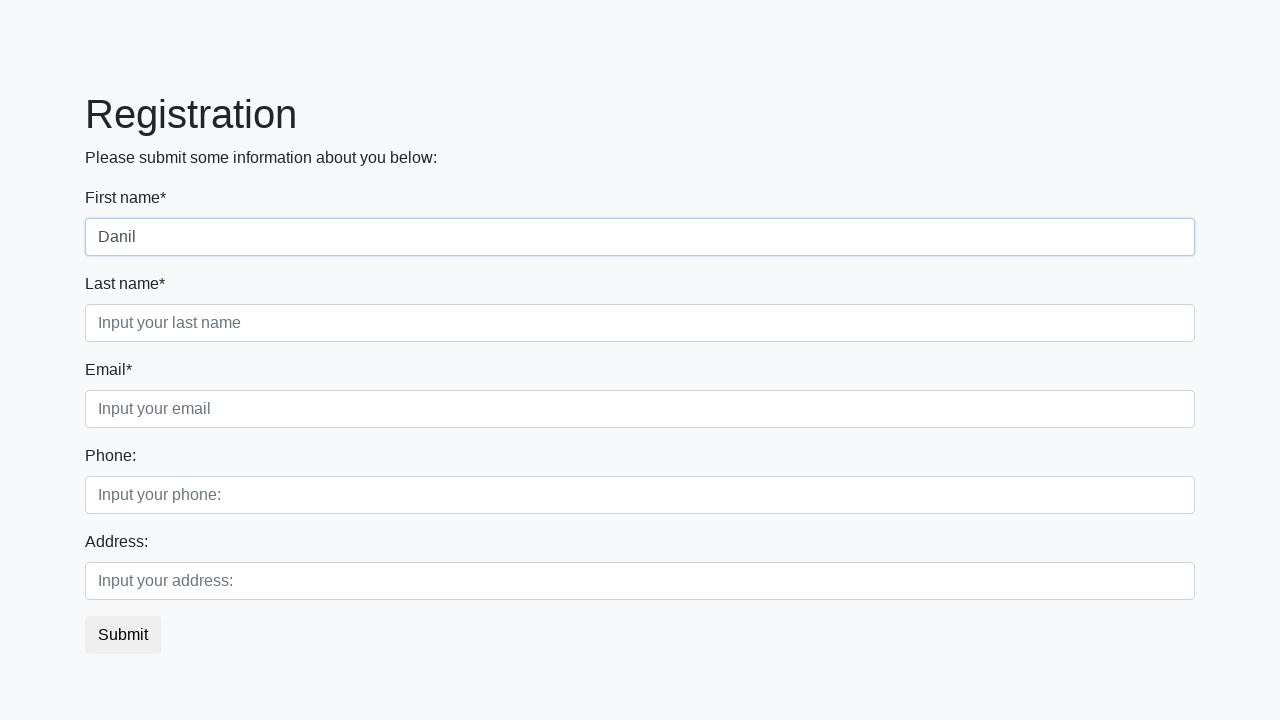

Filled last name field with 'Ivanov' on //div[@class='first_block']//input[@class='form-control second']
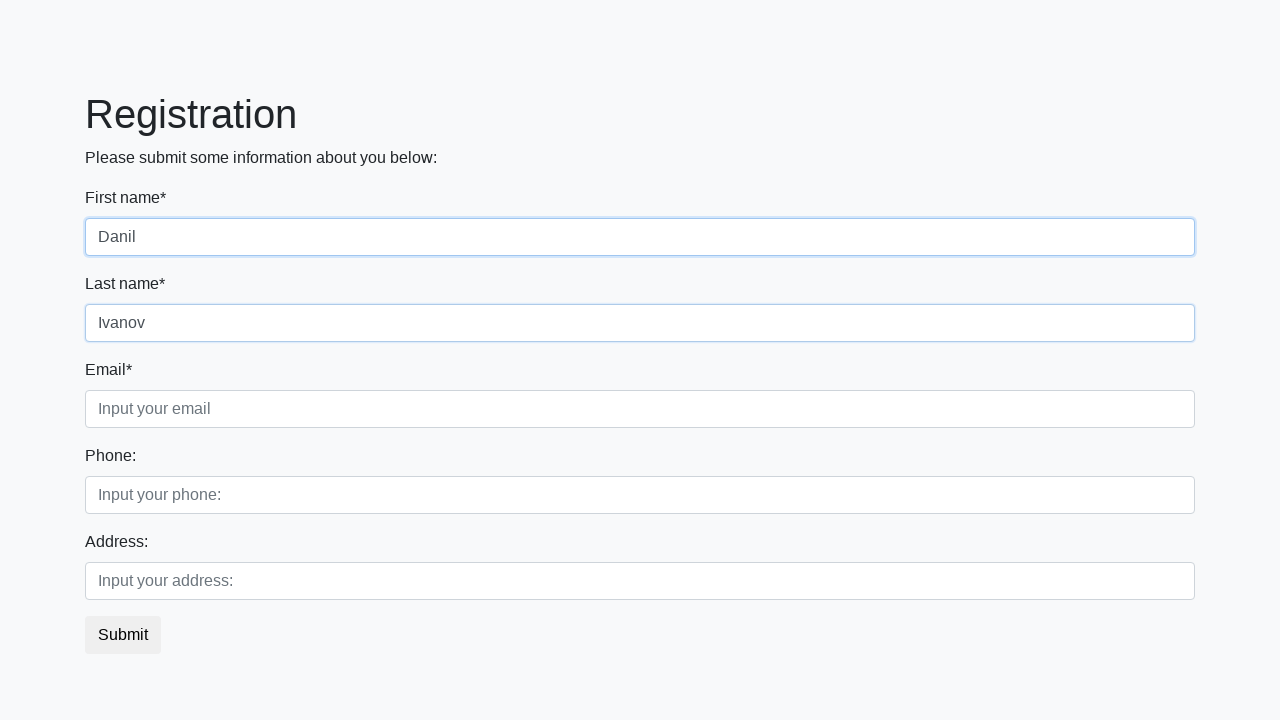

Filled email field with 'test@ololo.ru' on //div[@class='first_block']//input[@class='form-control third']
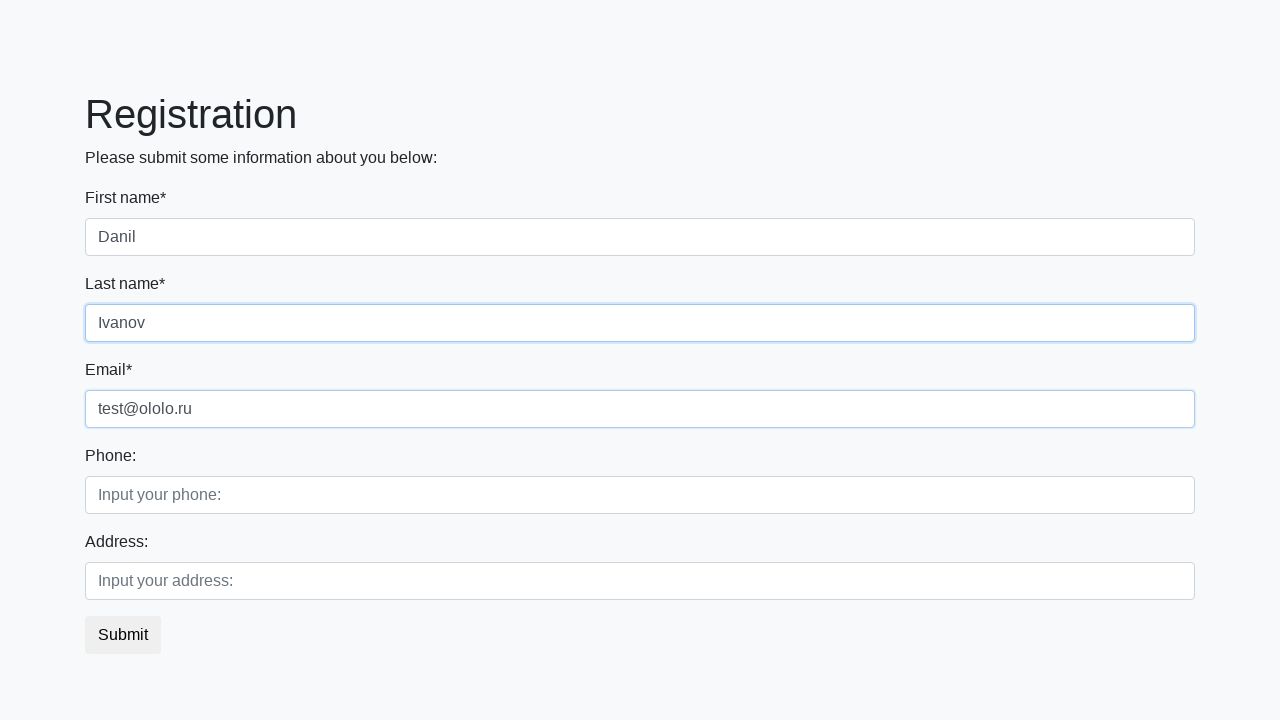

Clicked submit button to register at (123, 635) on button.btn
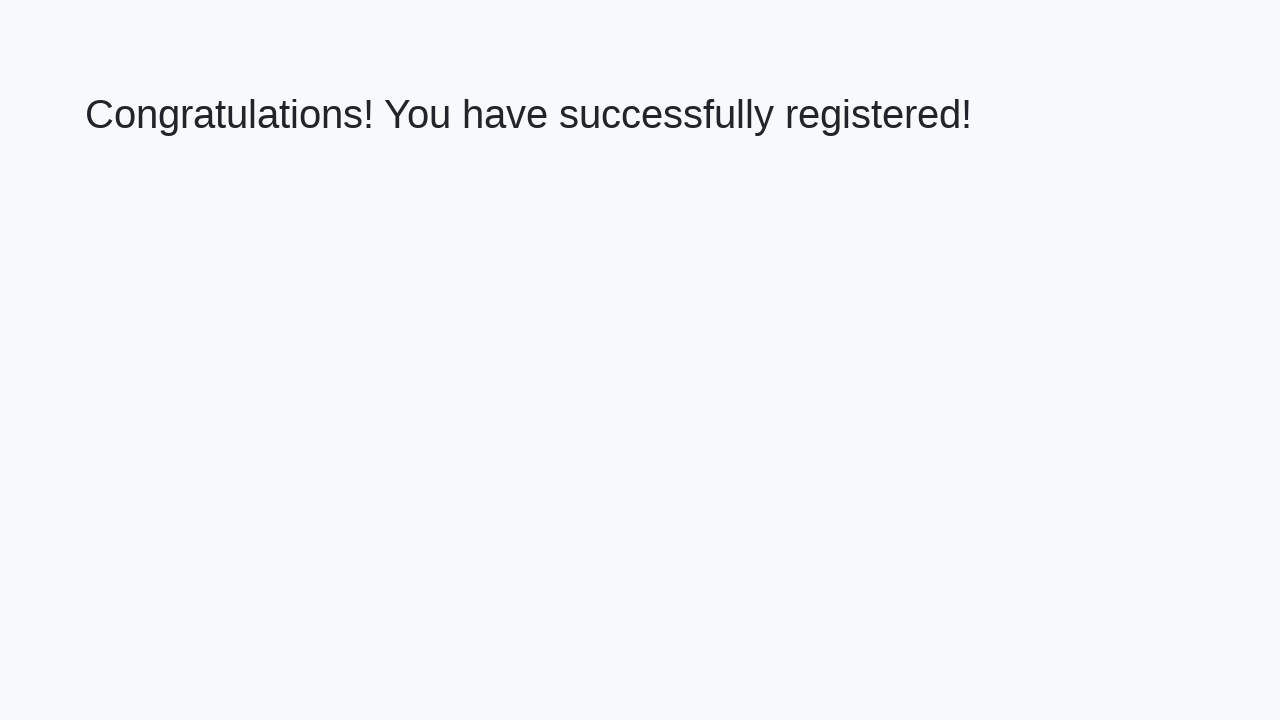

Success message appeared on page
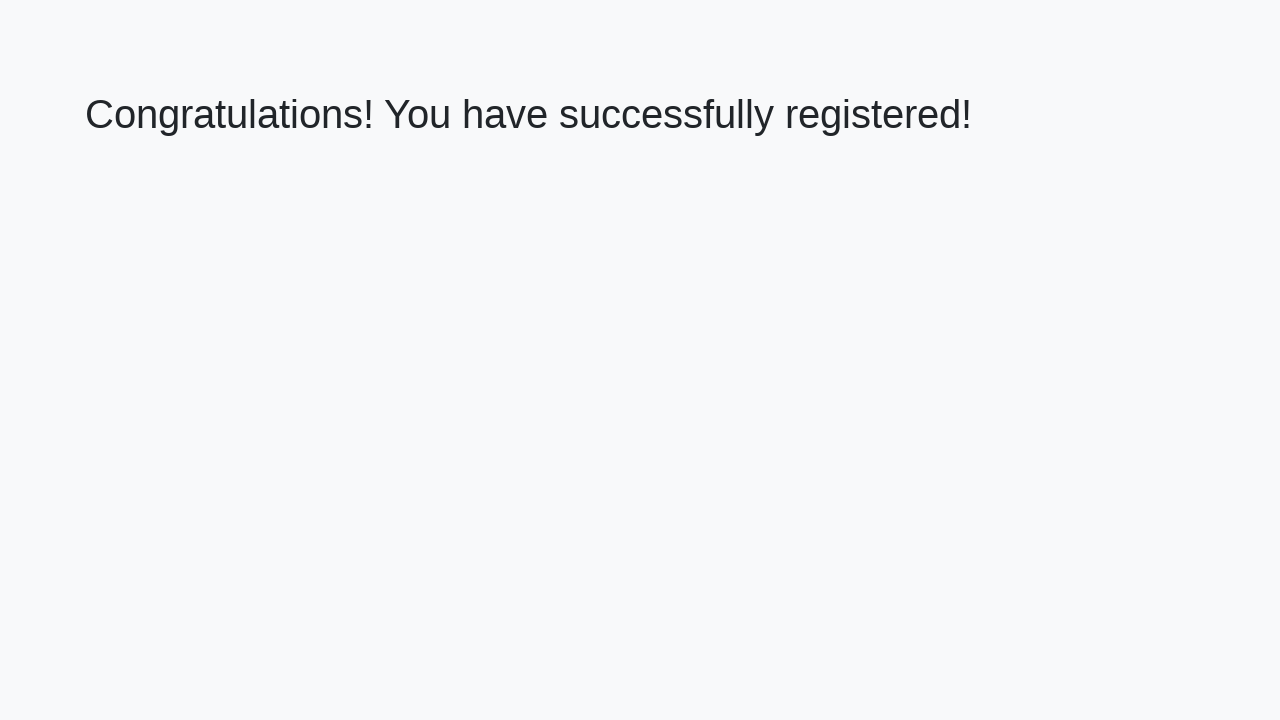

Retrieved success message text: 'Congratulations! You have successfully registered!'
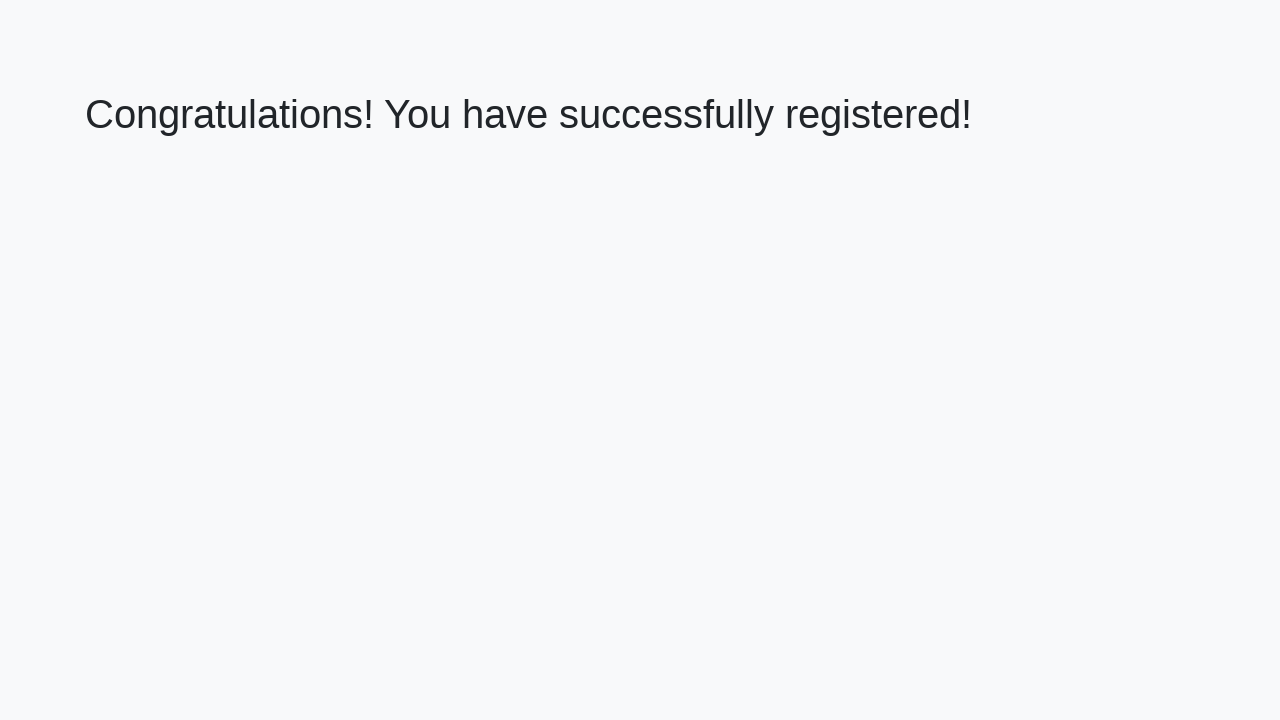

Verified success message matches expected text
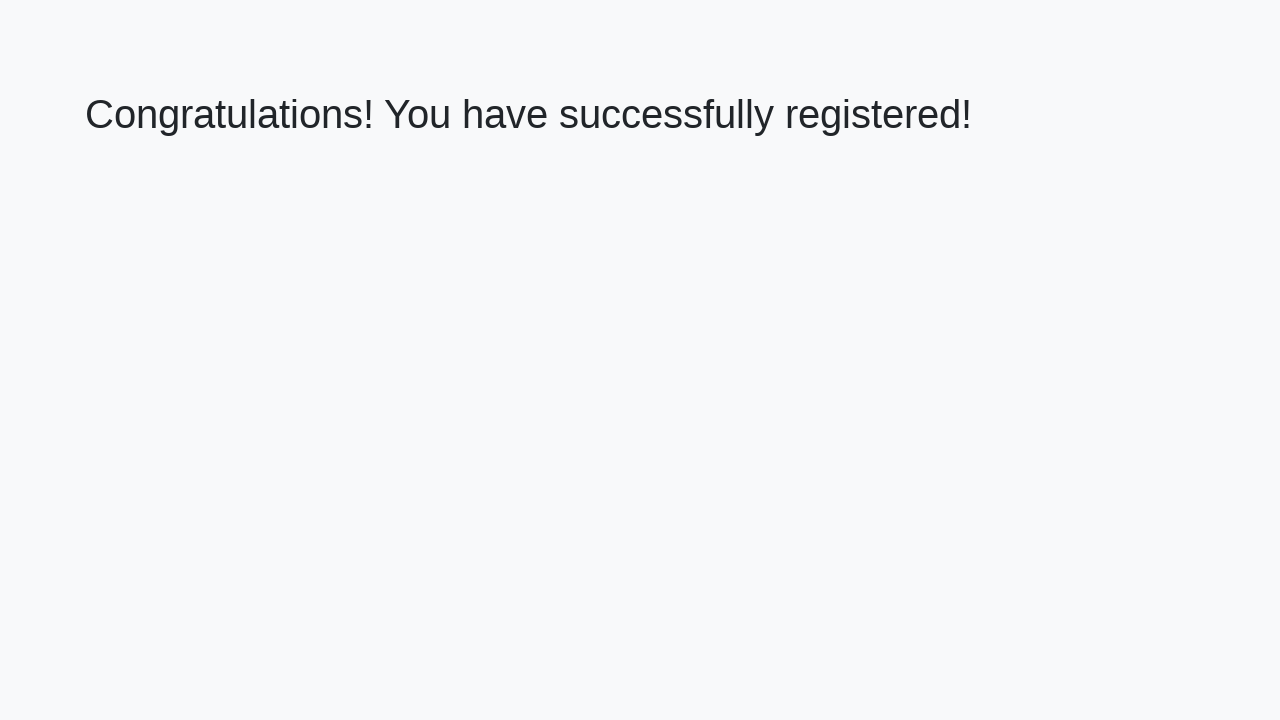

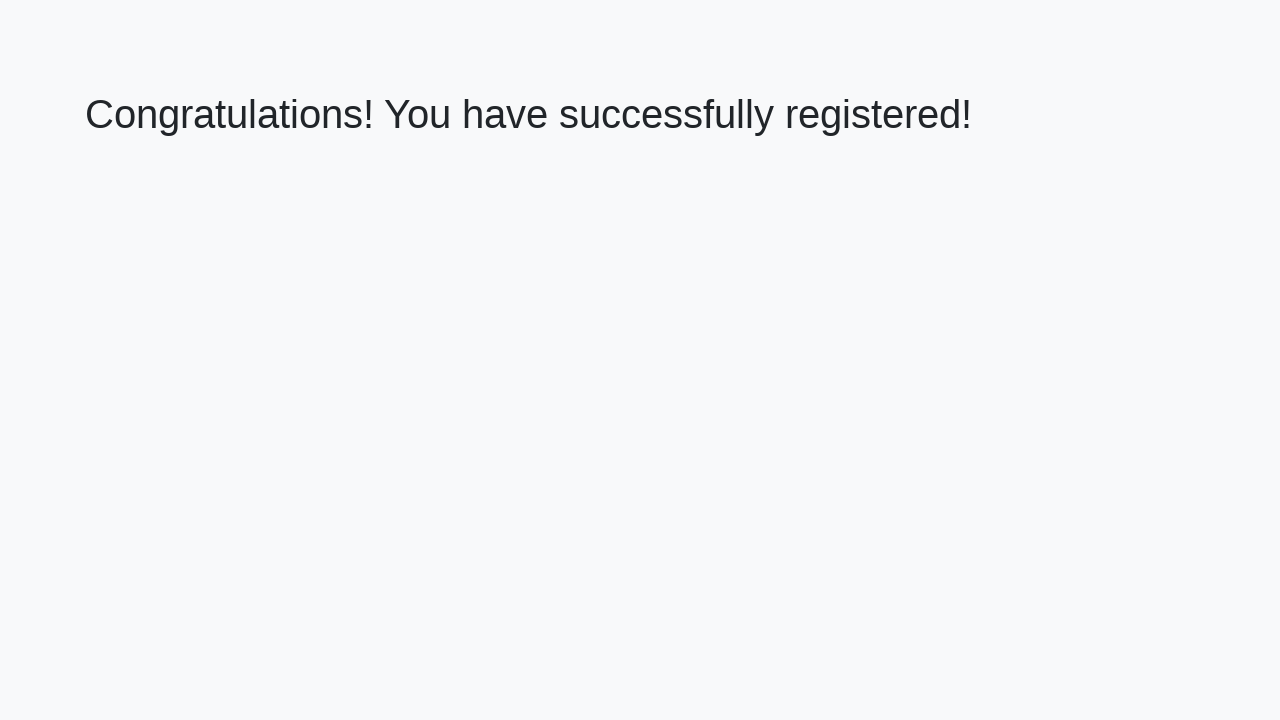